Tests the forgot password functionality by entering an email address and submitting the password reset request form

Starting URL: https://uibank.uipath.com/password-request

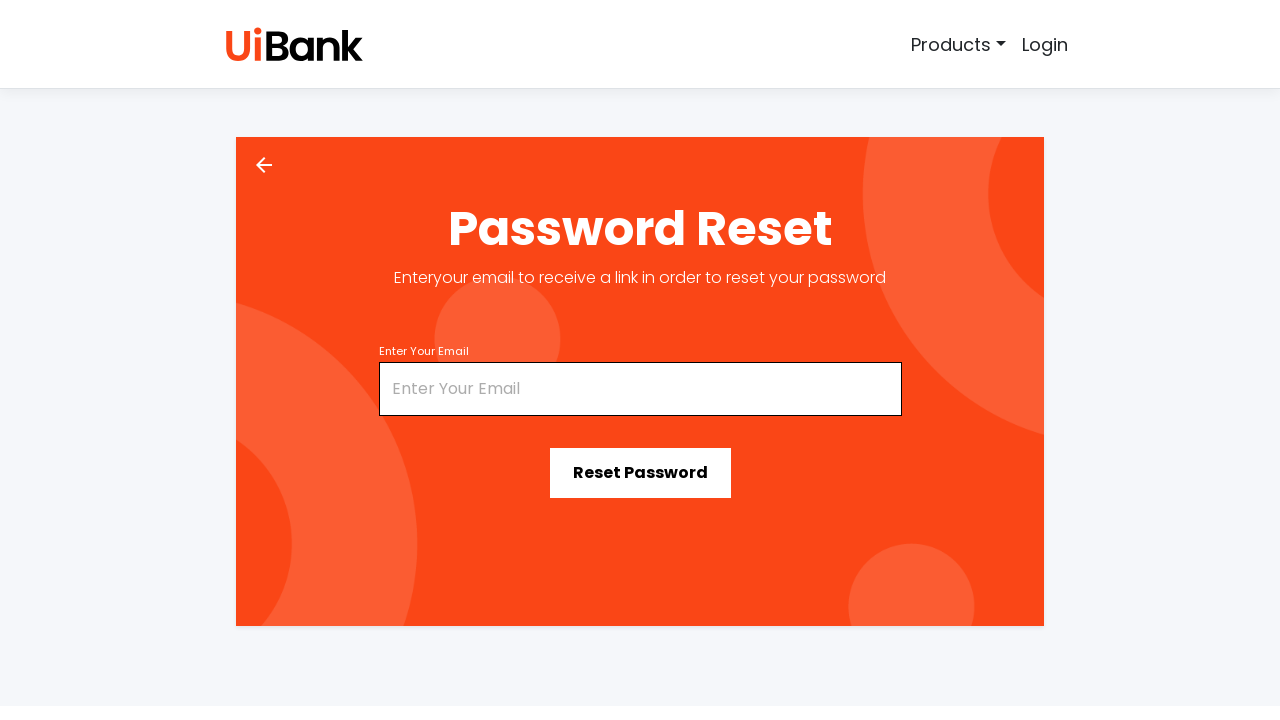

Filled email field with 'testuser7492@example.com' on #email
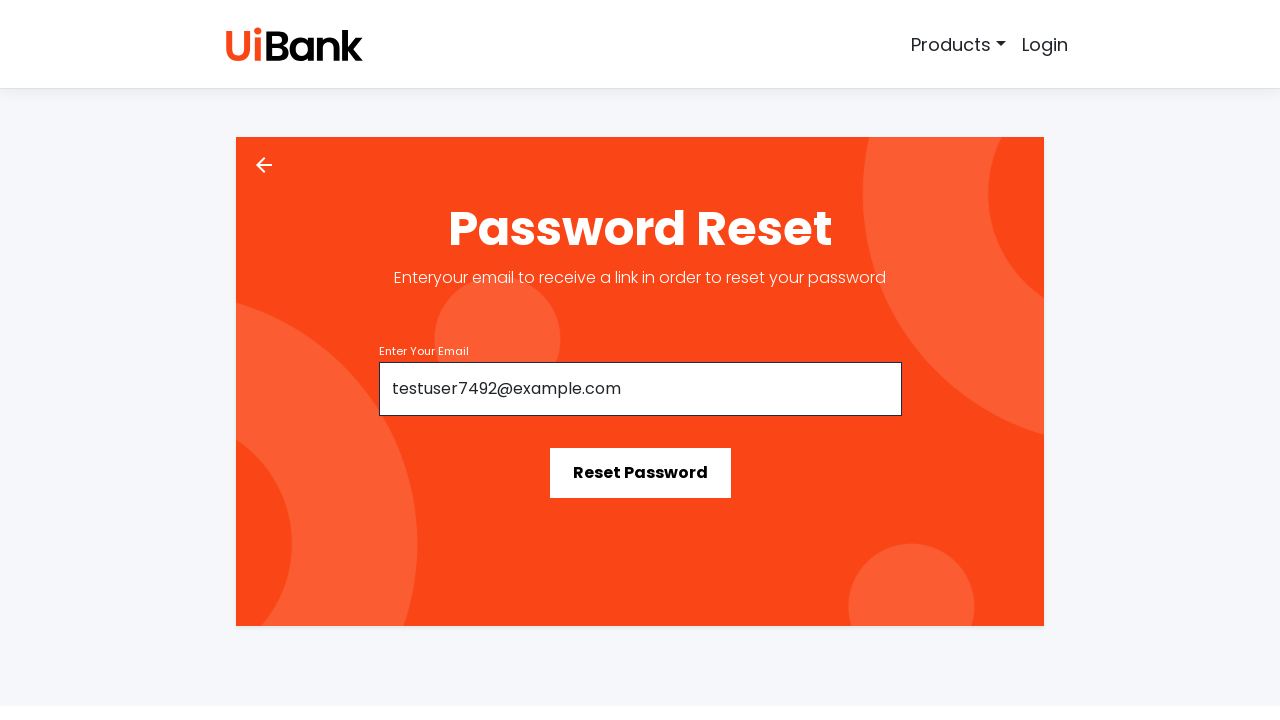

Clicked submit button to request password reset at (640, 473) on button[type="submit"]
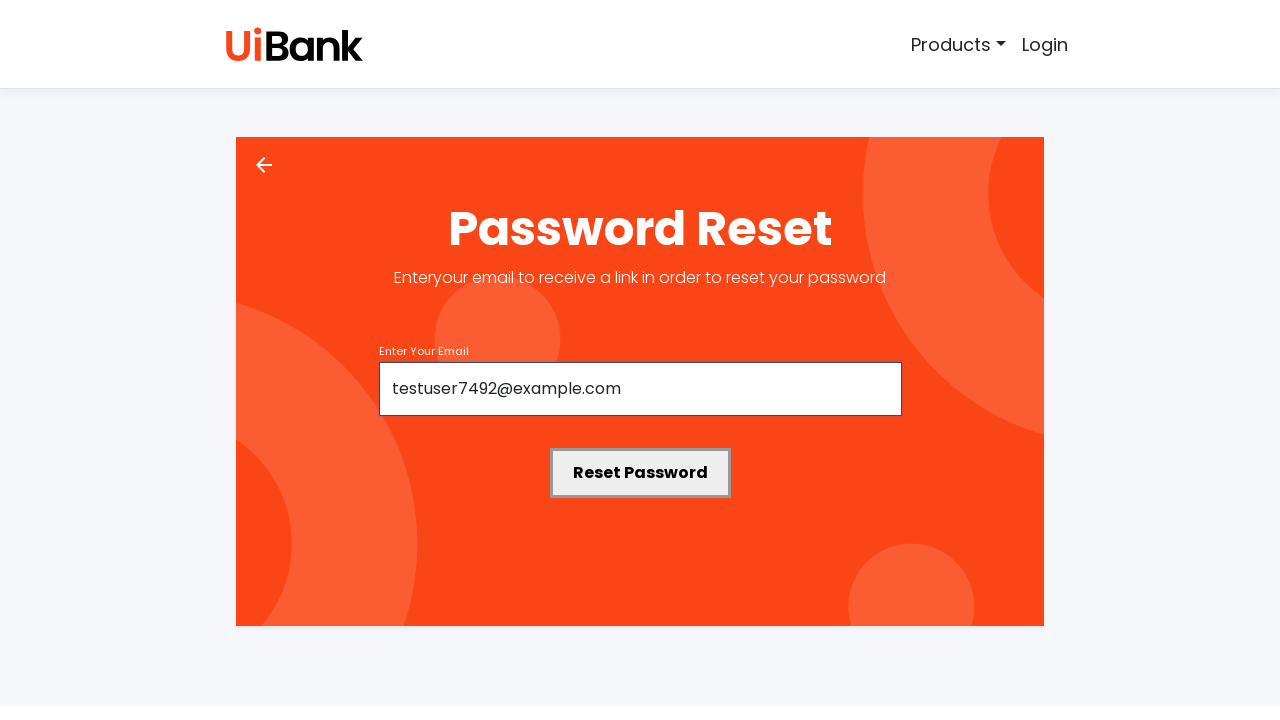

Waited for password reset response
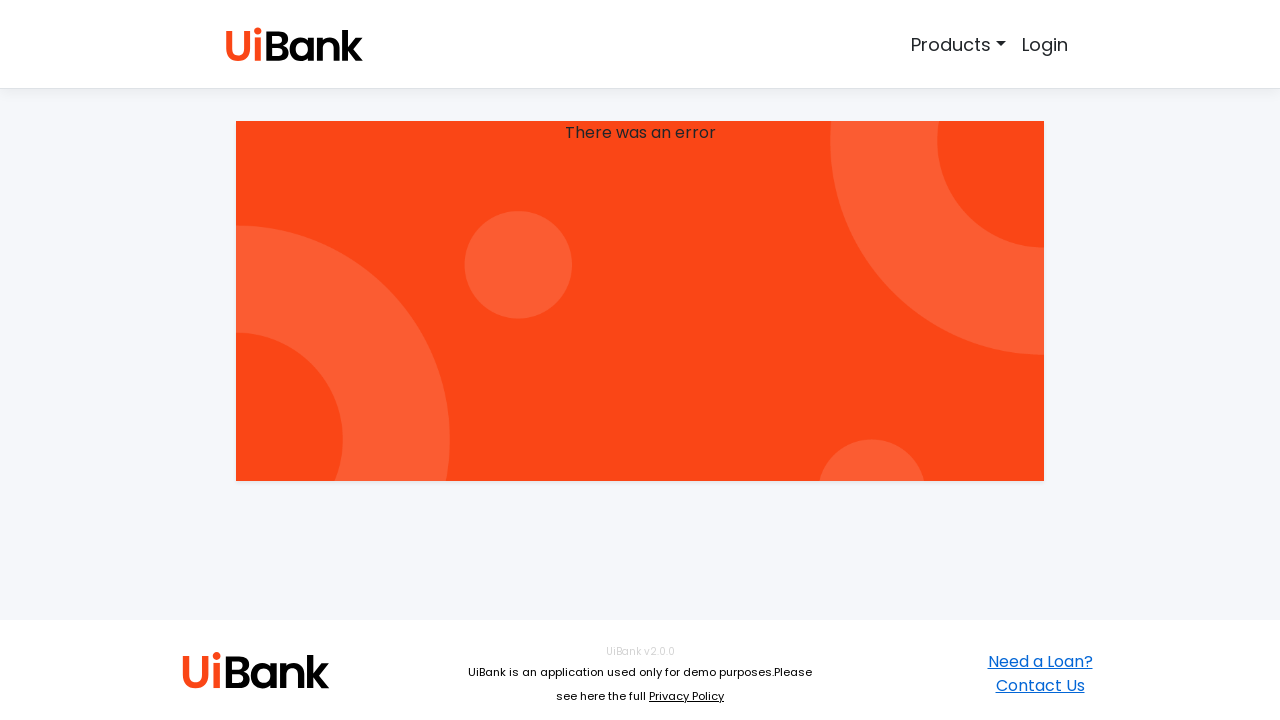

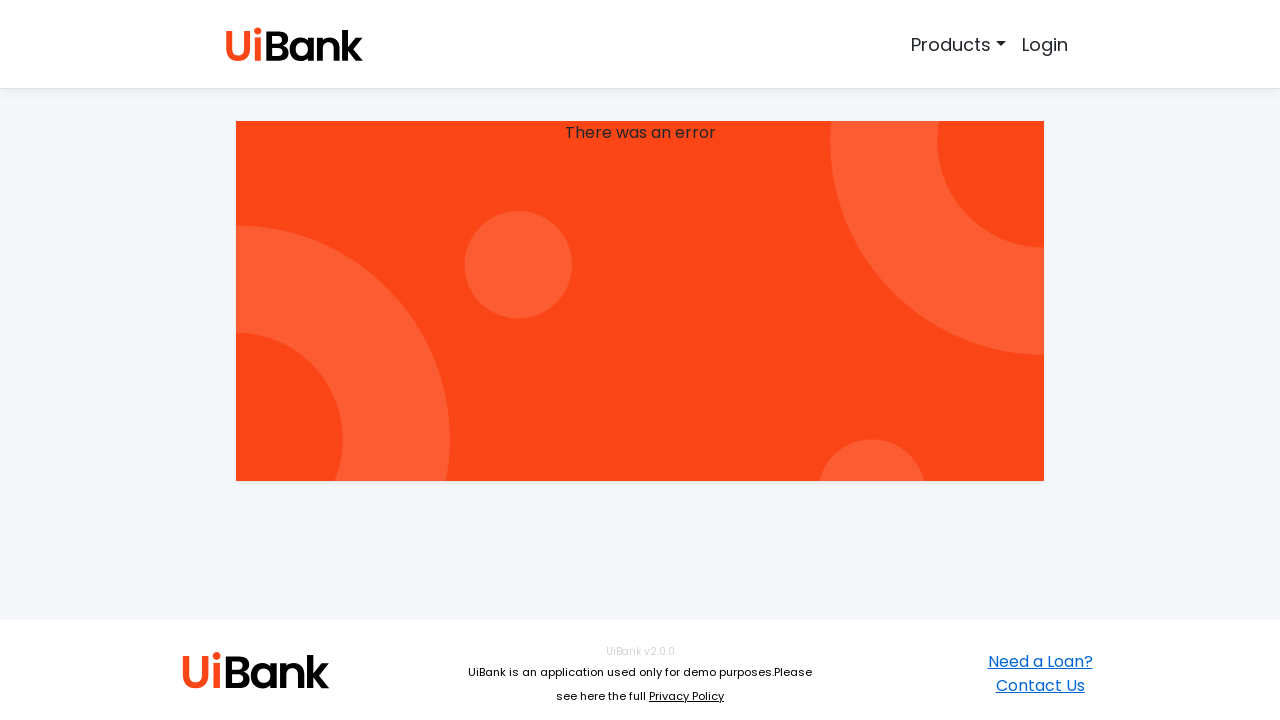